Tests marking all todo items as completed using the toggle-all checkbox

Starting URL: https://demo.playwright.dev/todomvc

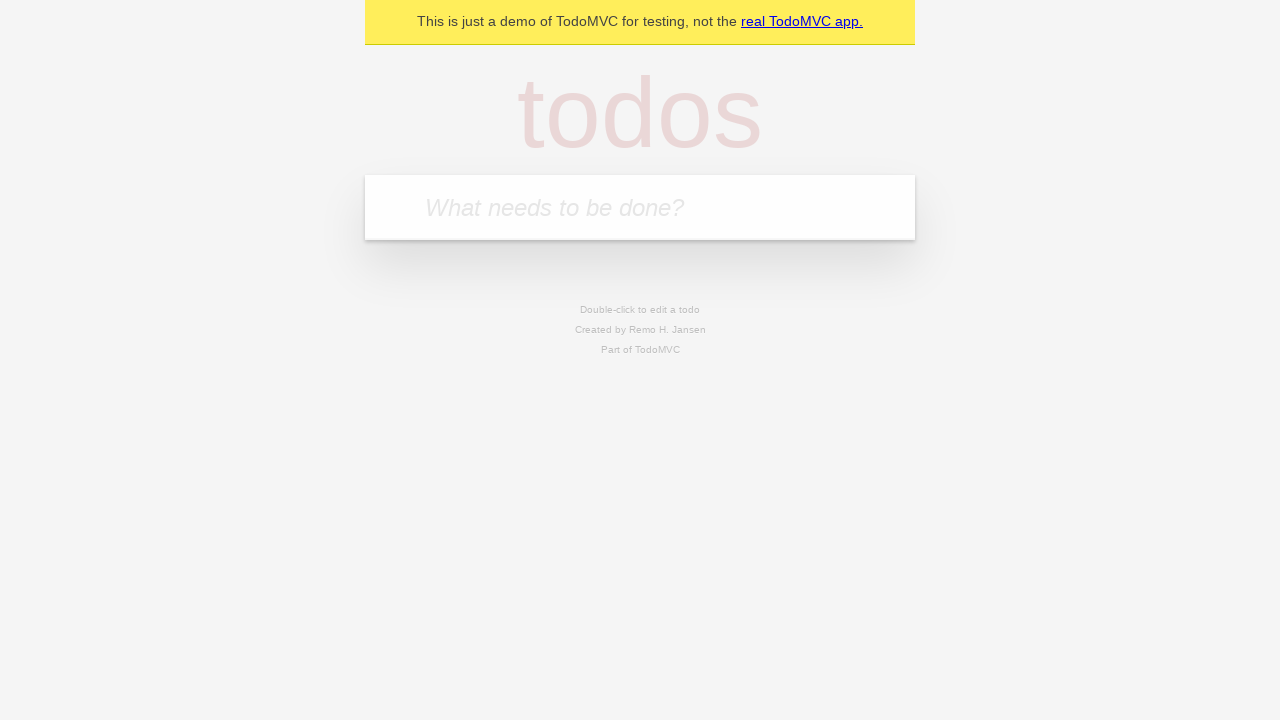

Filled new todo input with 'buy some cheese' on .new-todo
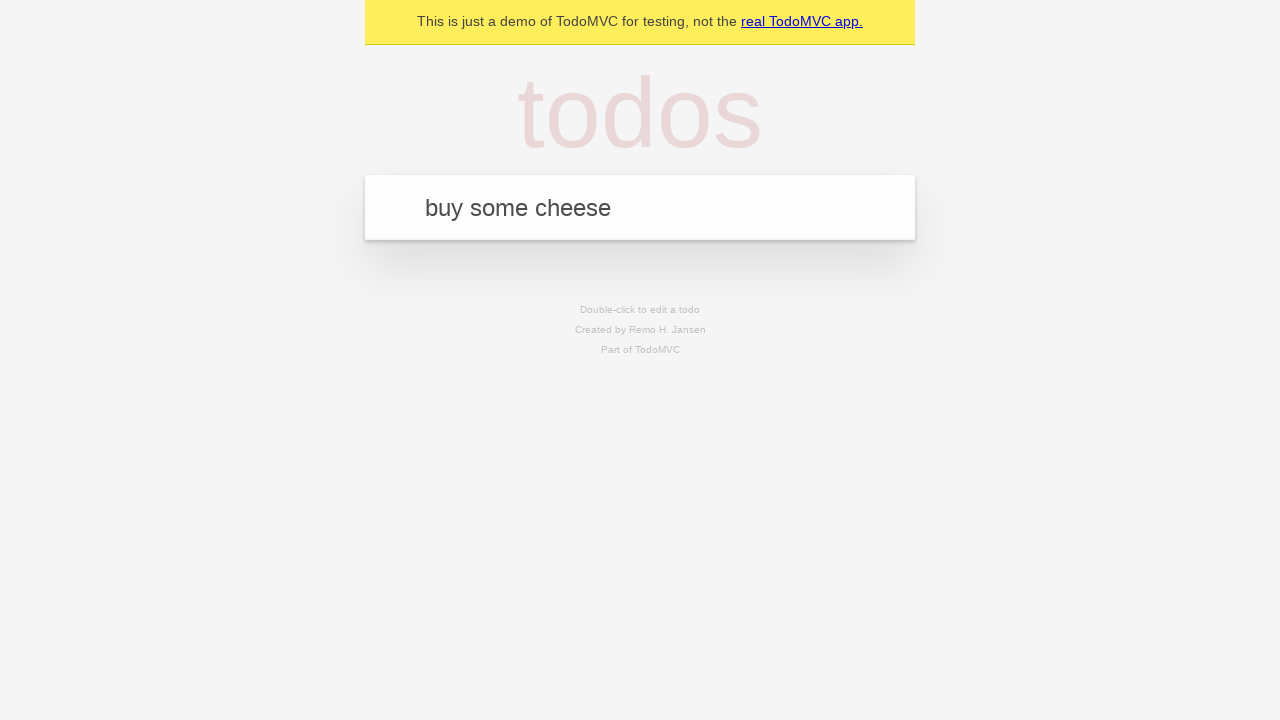

Pressed Enter to add first todo item on .new-todo
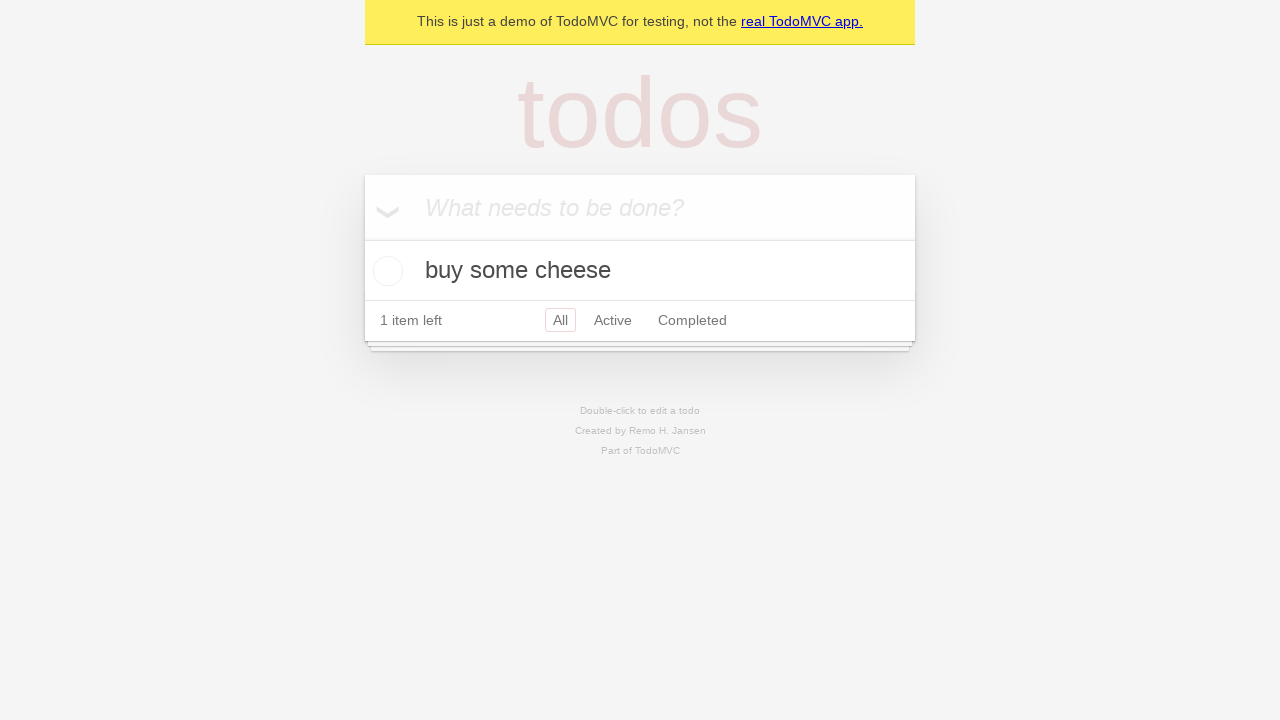

Filled new todo input with 'feed the cat' on .new-todo
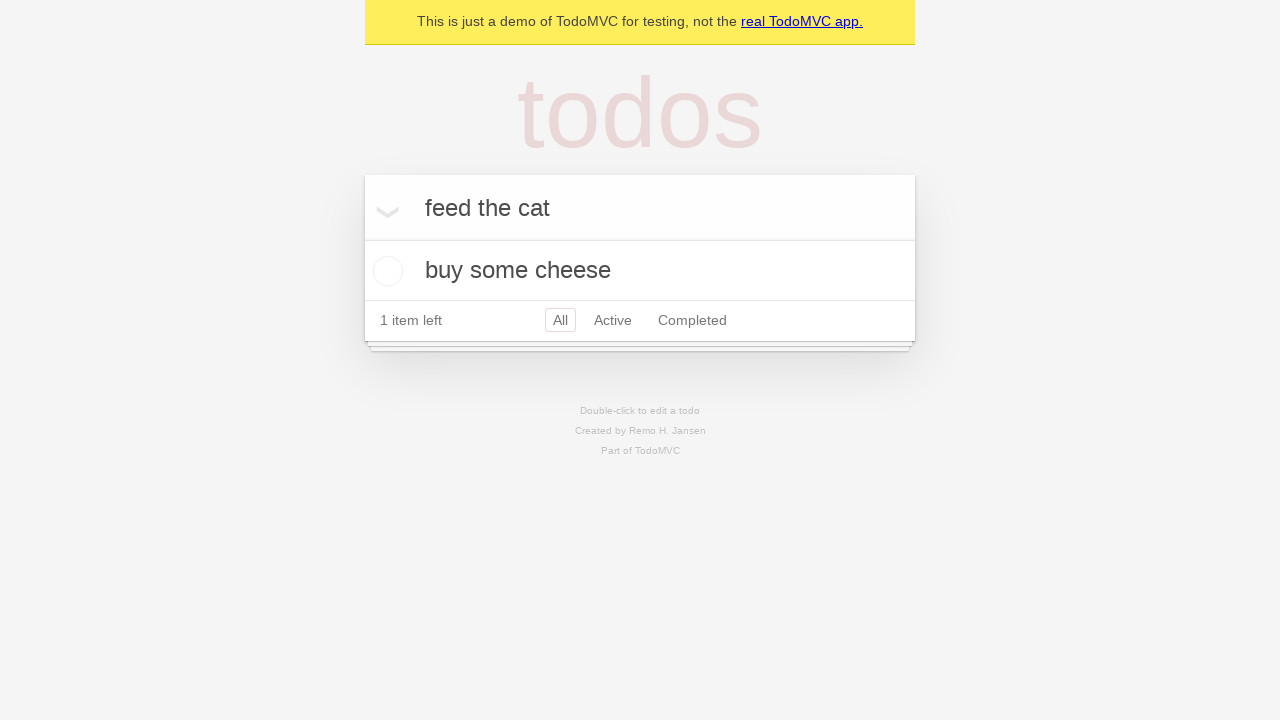

Pressed Enter to add second todo item on .new-todo
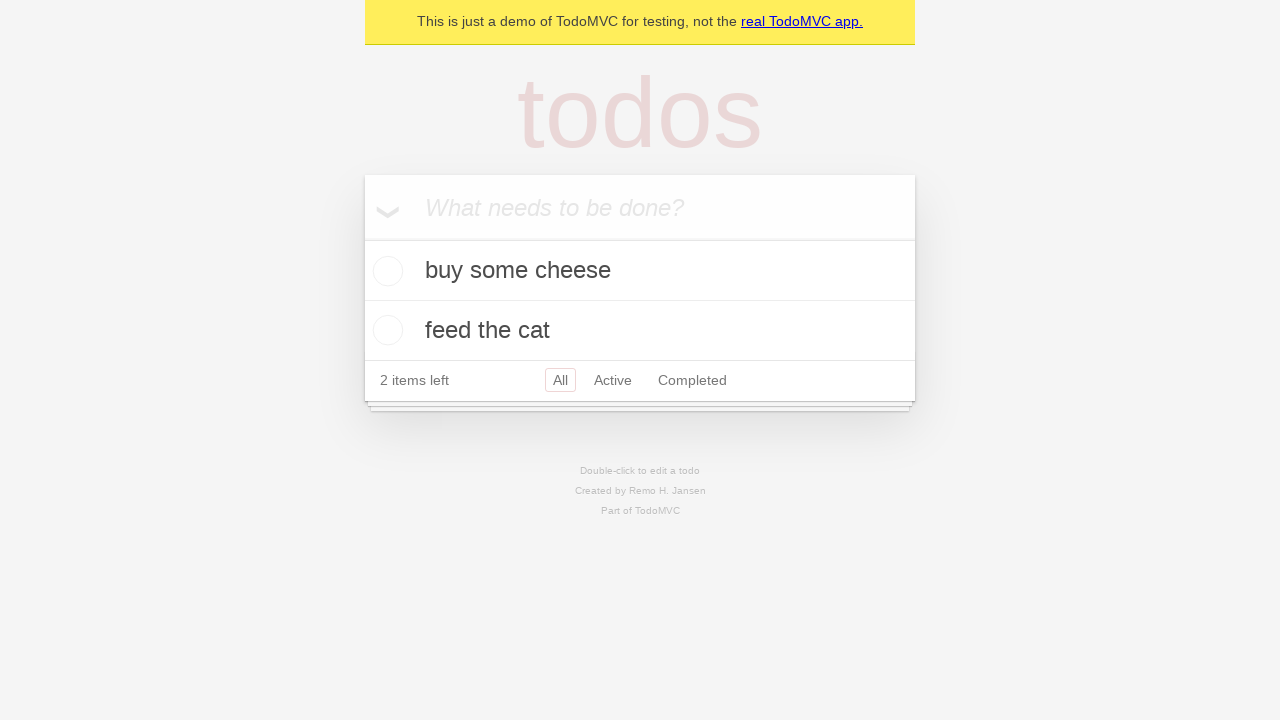

Filled new todo input with 'book a doctors appointment' on .new-todo
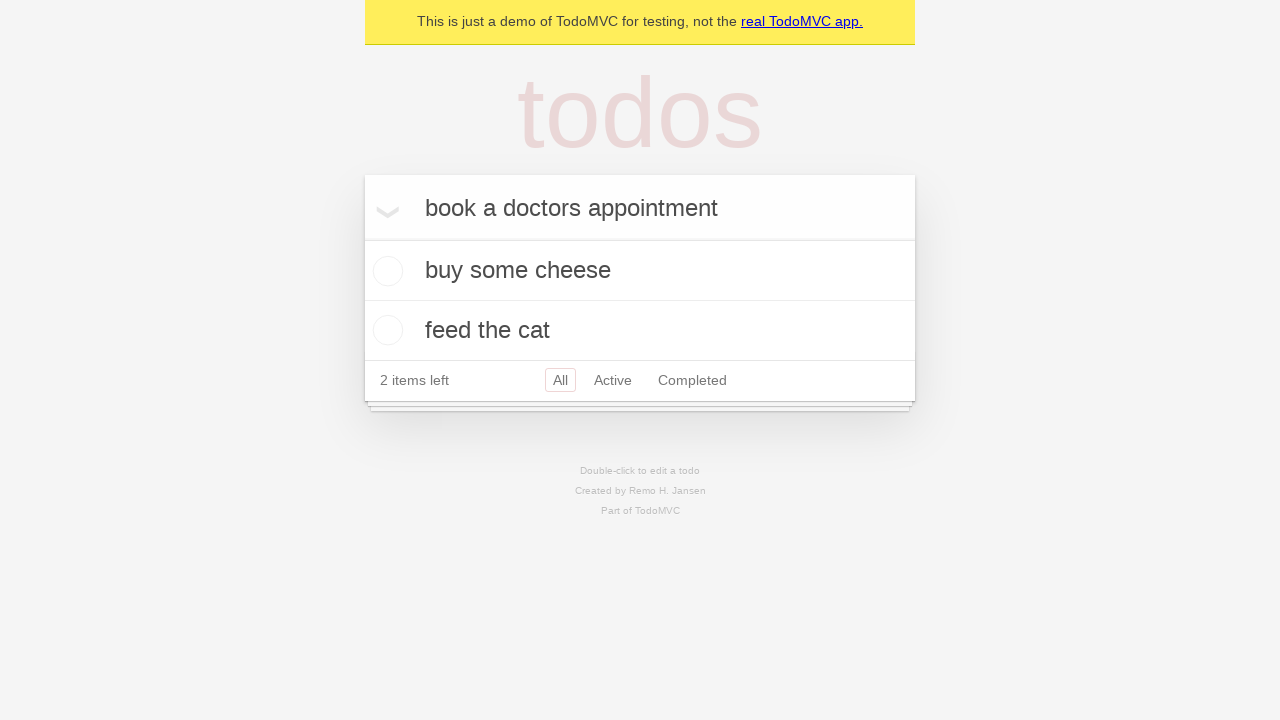

Pressed Enter to add third todo item on .new-todo
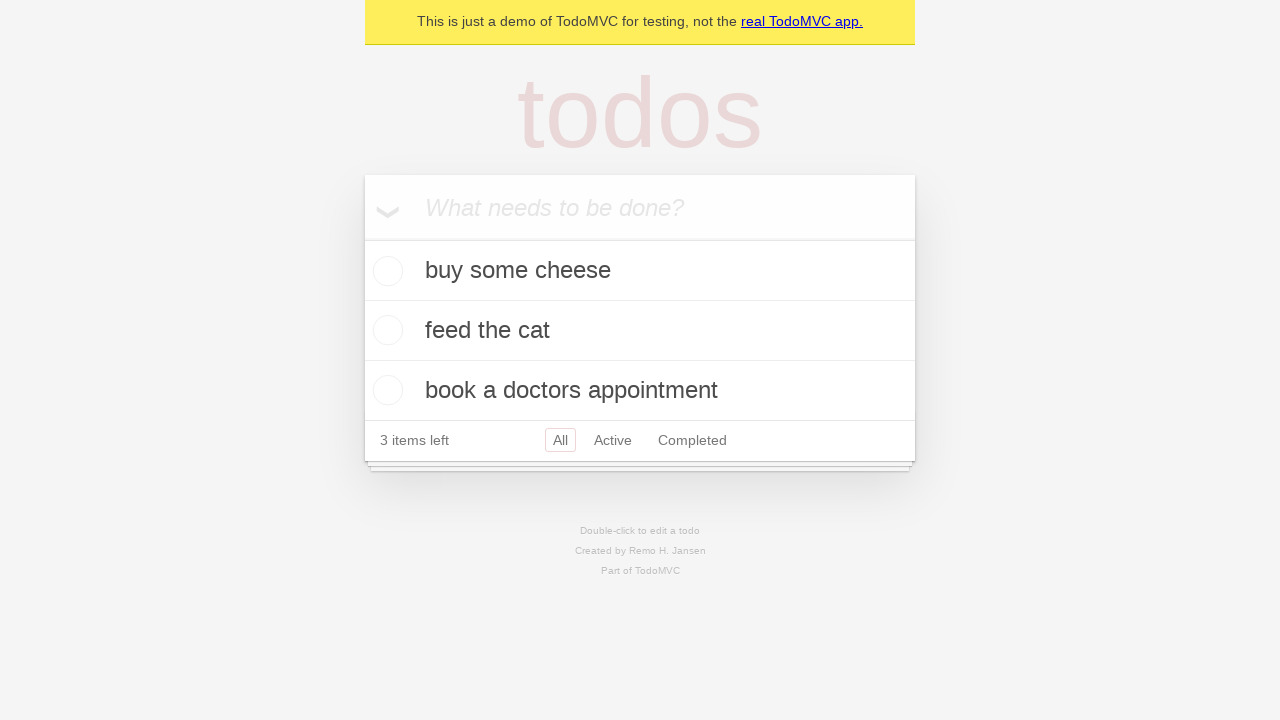

Waited for all three todo items to be added to the list
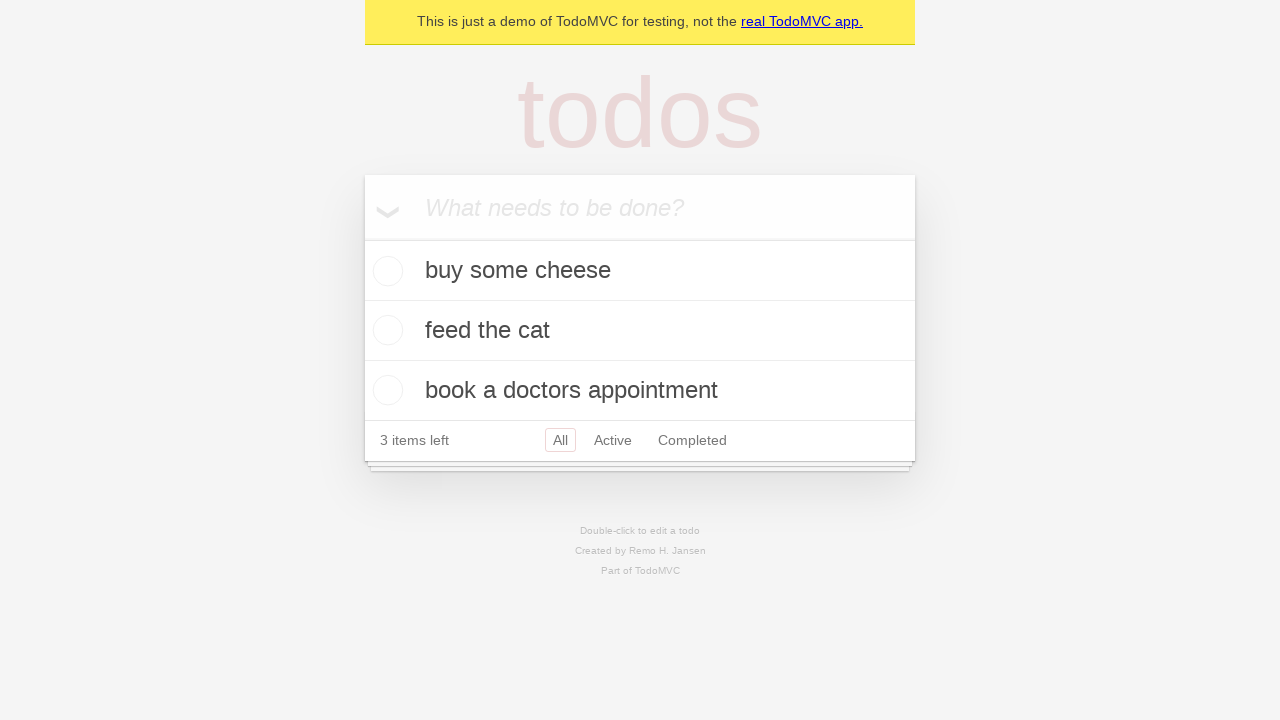

Checked the toggle-all checkbox to mark all items as completed at (362, 238) on .toggle-all
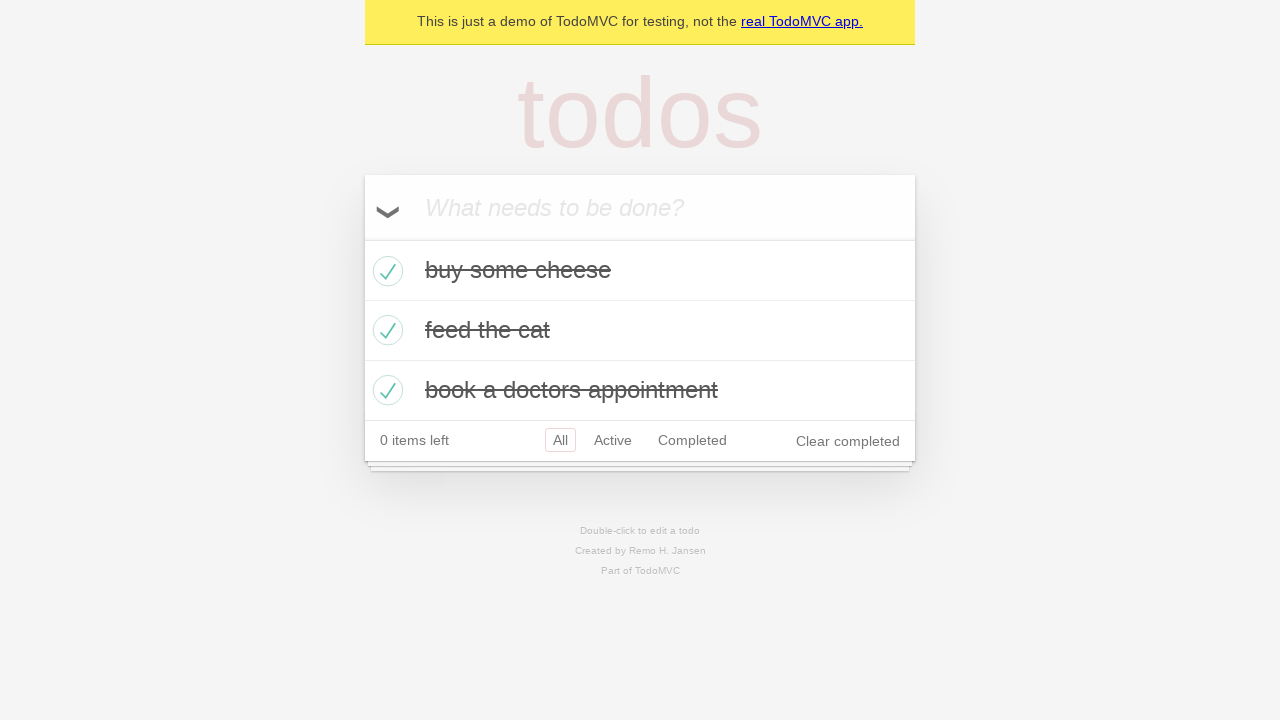

Waited for todo items to be marked as completed
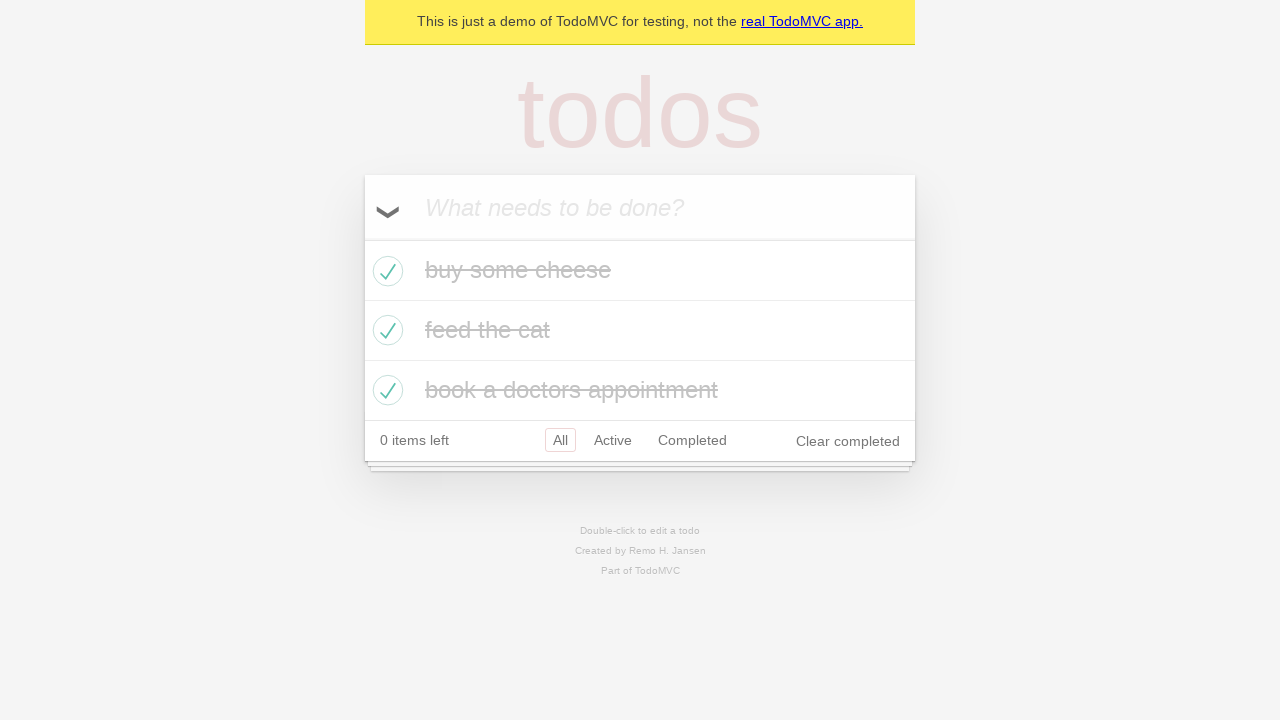

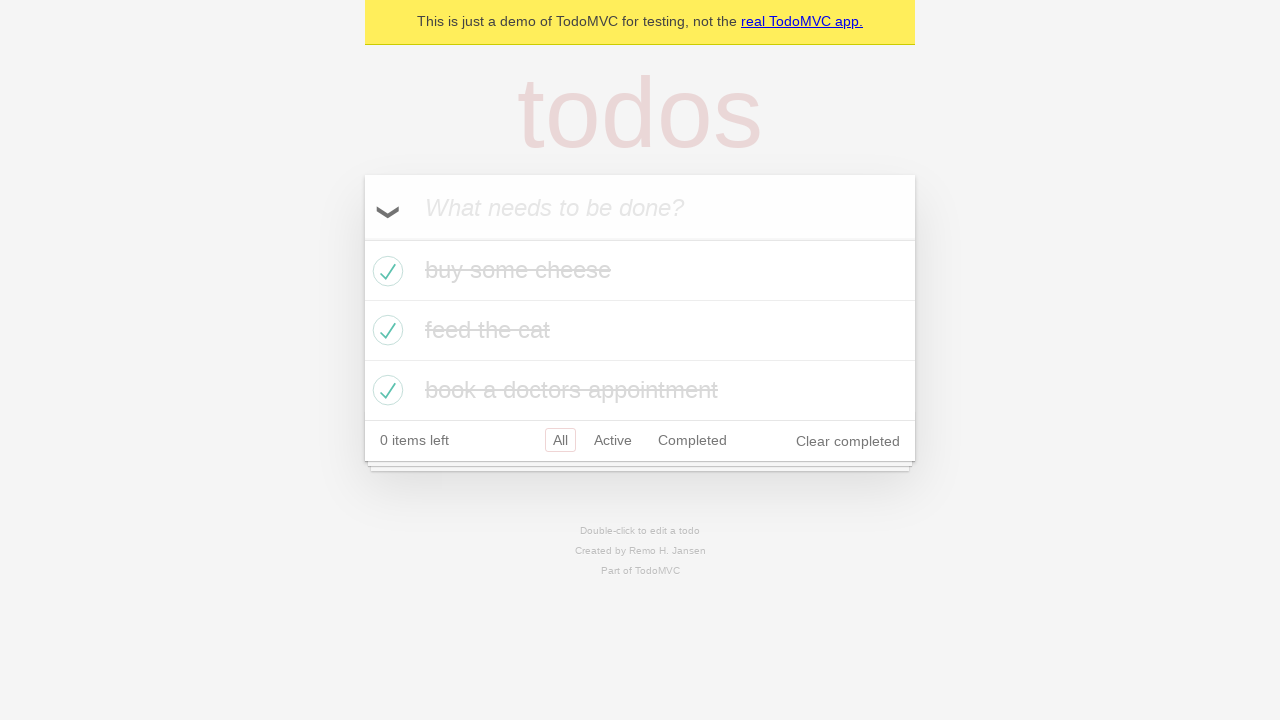